Tests dynamic control removal with implicit wait by clicking Remove button and verifying confirmation message

Starting URL: https://the-internet.herokuapp.com/dynamic_controls

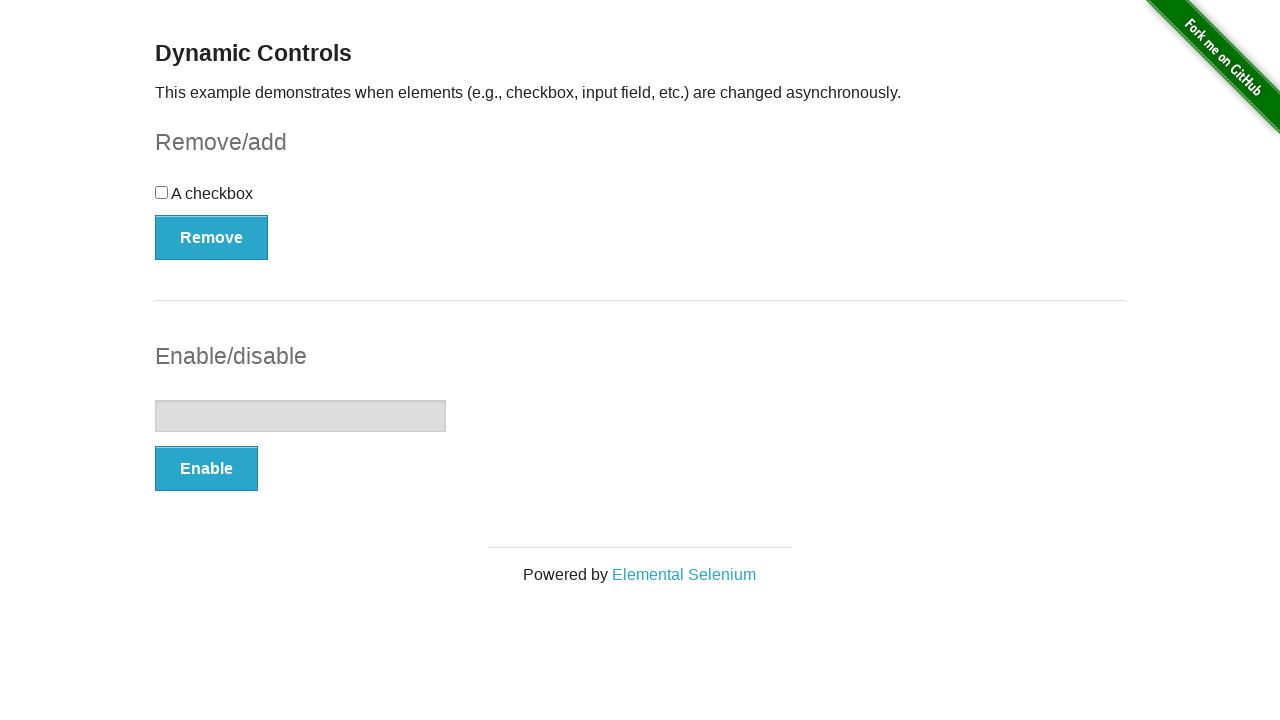

Clicked Remove button to trigger dynamic control removal at (212, 237) on xpath=//button[text()='Remove']
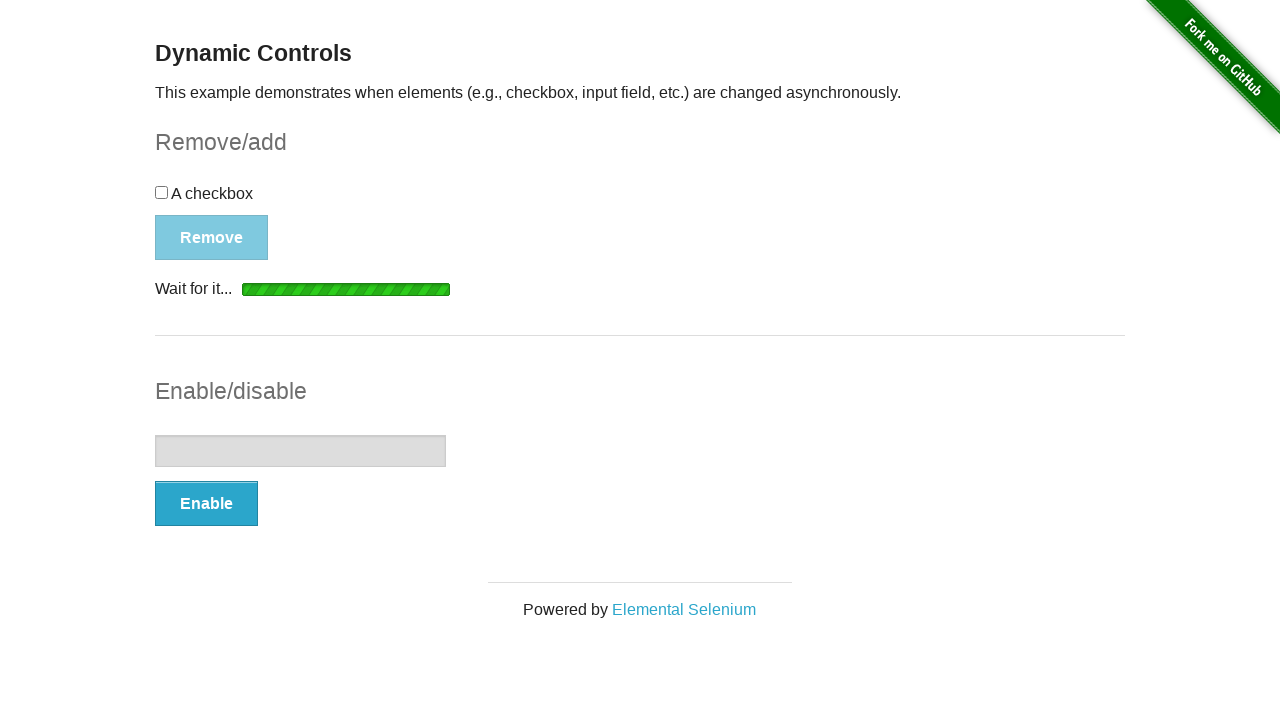

Waited for confirmation message to appear
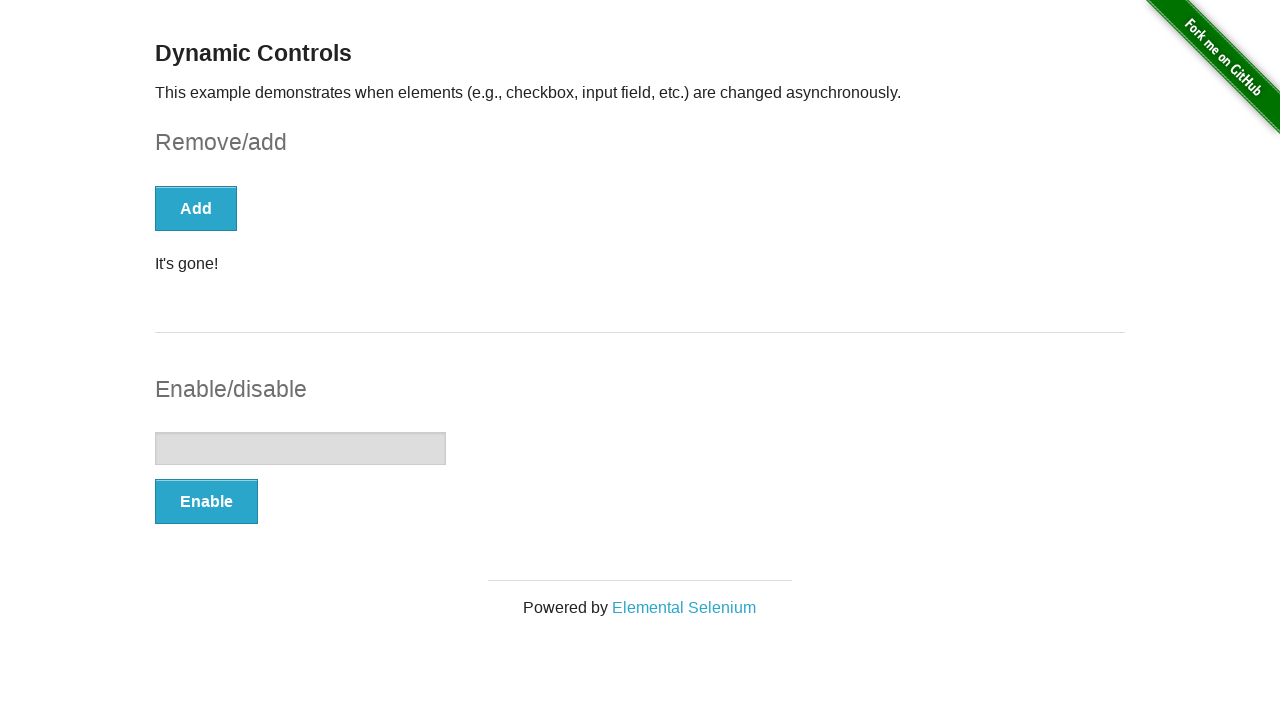

Located the message element
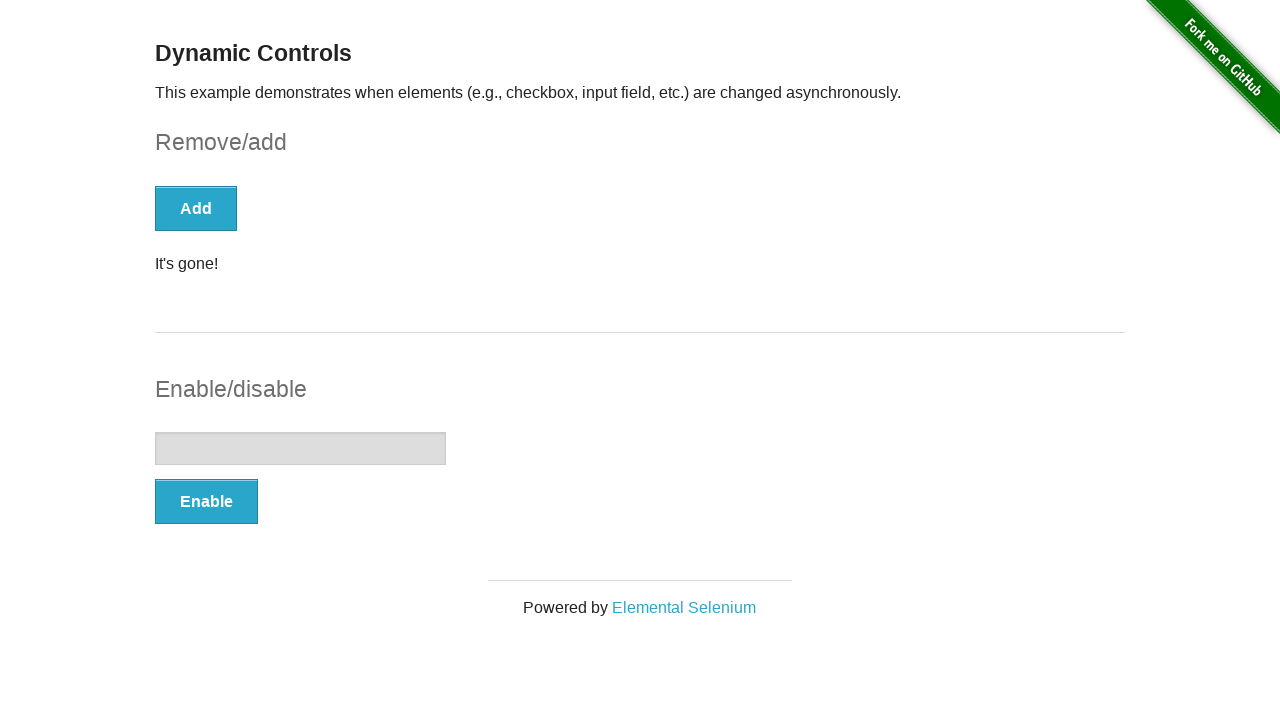

Verified confirmation message displays 'It's gone!'
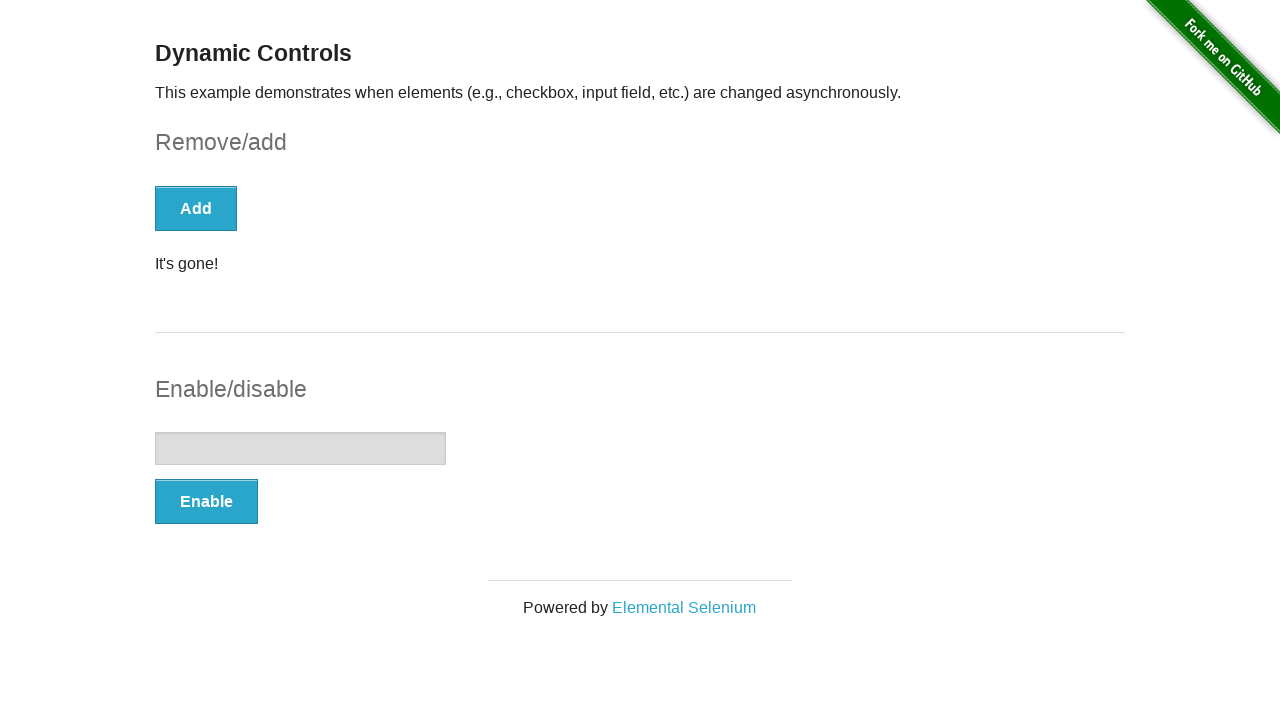

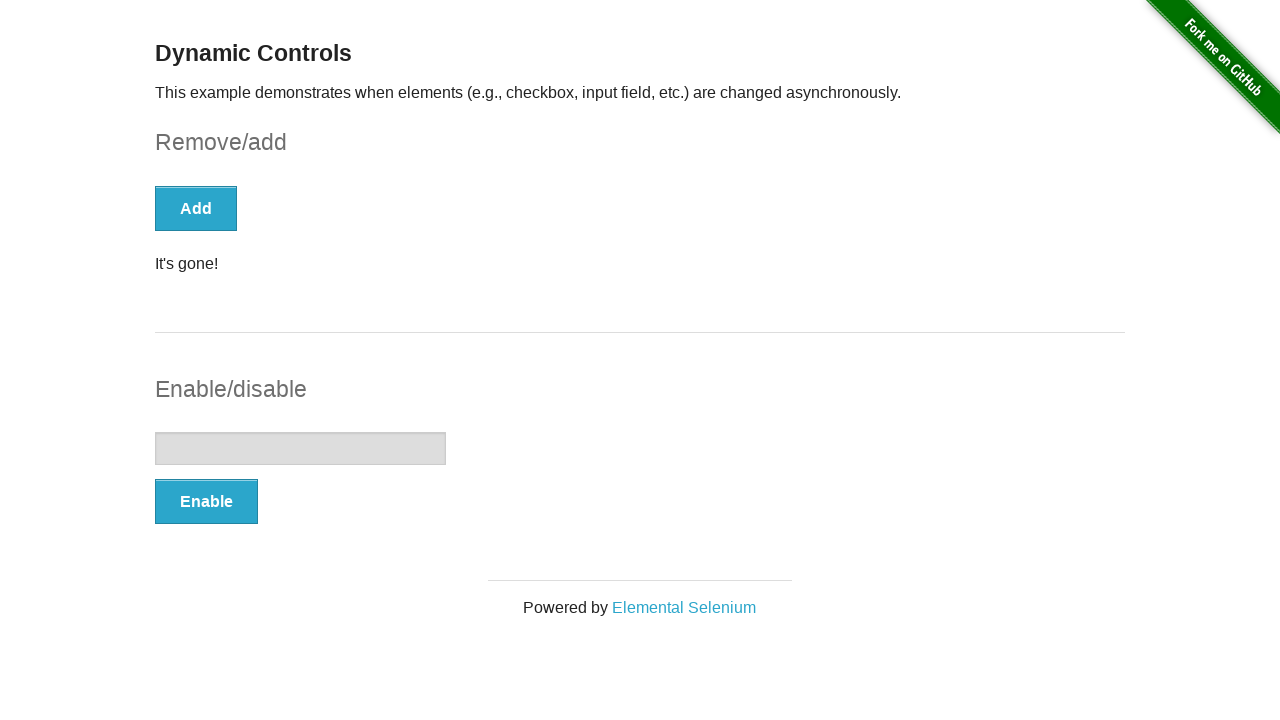